Tests checkbox selection and passenger dropdown functionality on a flight booking form by toggling senior citizen discount checkbox and increasing adult passenger count

Starting URL: https://rahulshettyacademy.com/dropdownsPractise/

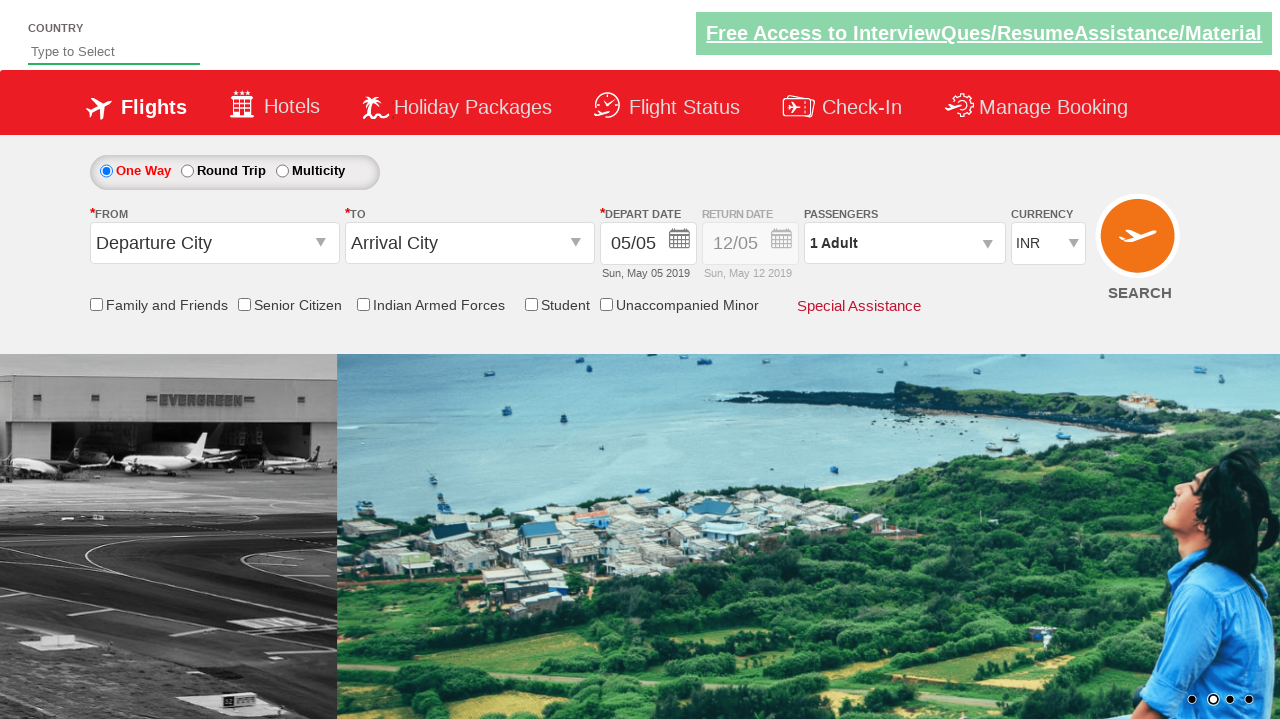

Verified senior citizen discount checkbox is initially unchecked
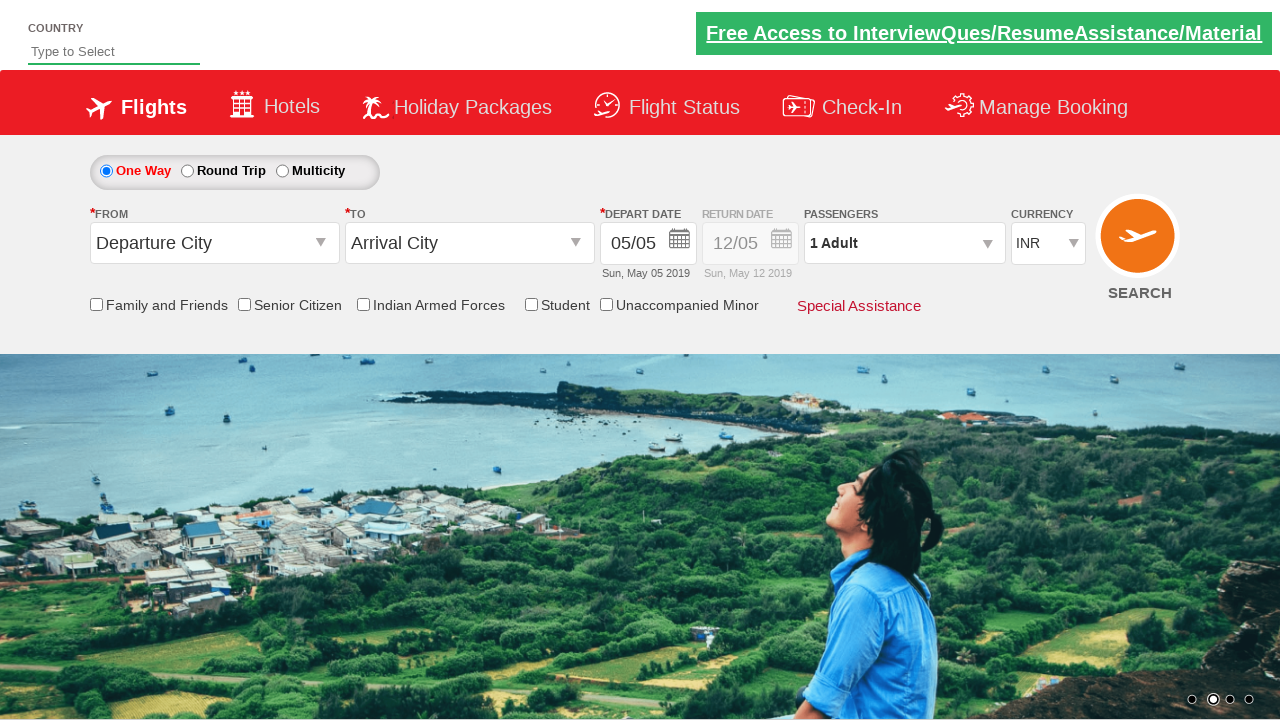

Clicked senior citizen discount checkbox at (244, 304) on input[id*='SeniorCitizenDiscount']
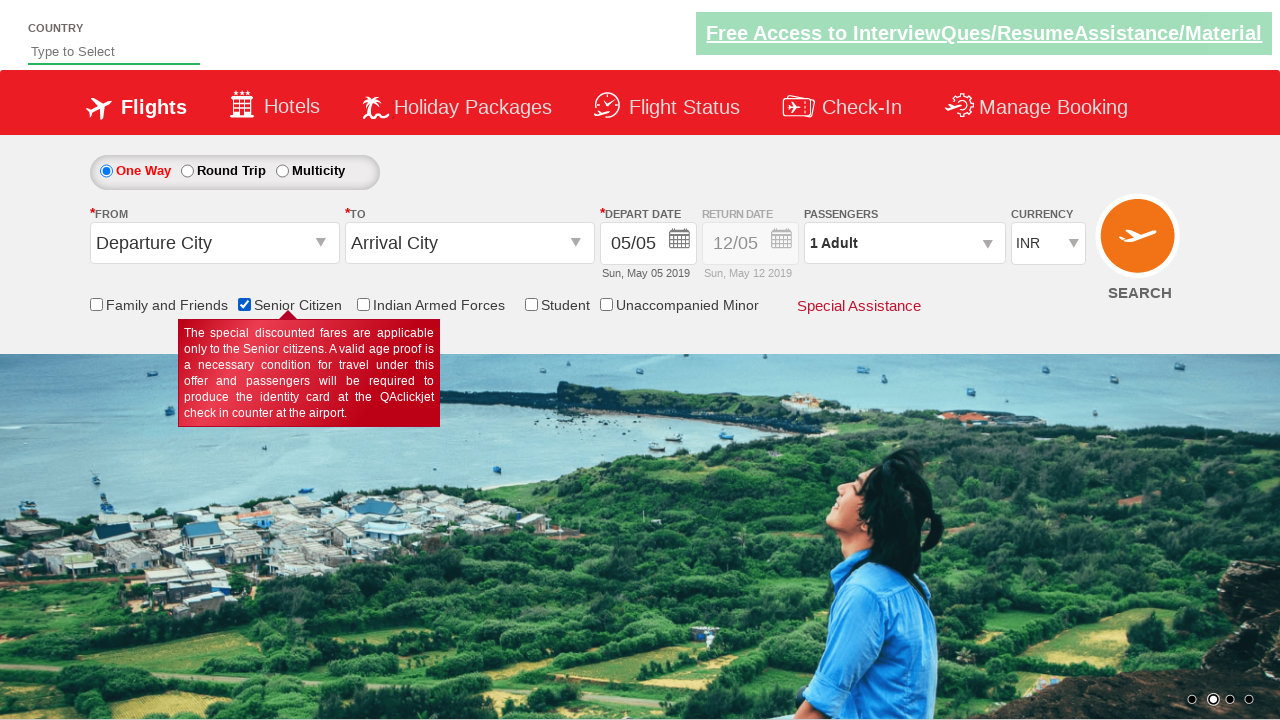

Verified senior citizen discount checkbox is now checked
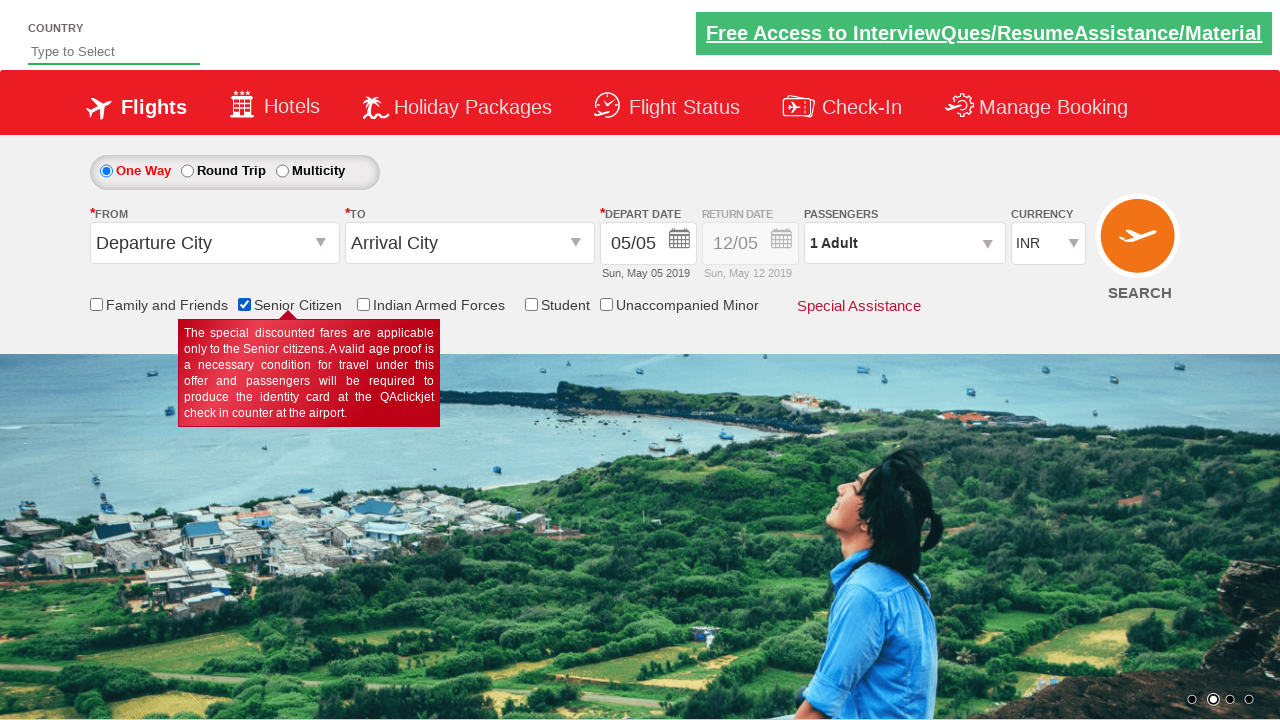

Clicked passenger info dropdown to open it at (904, 243) on #divpaxinfo
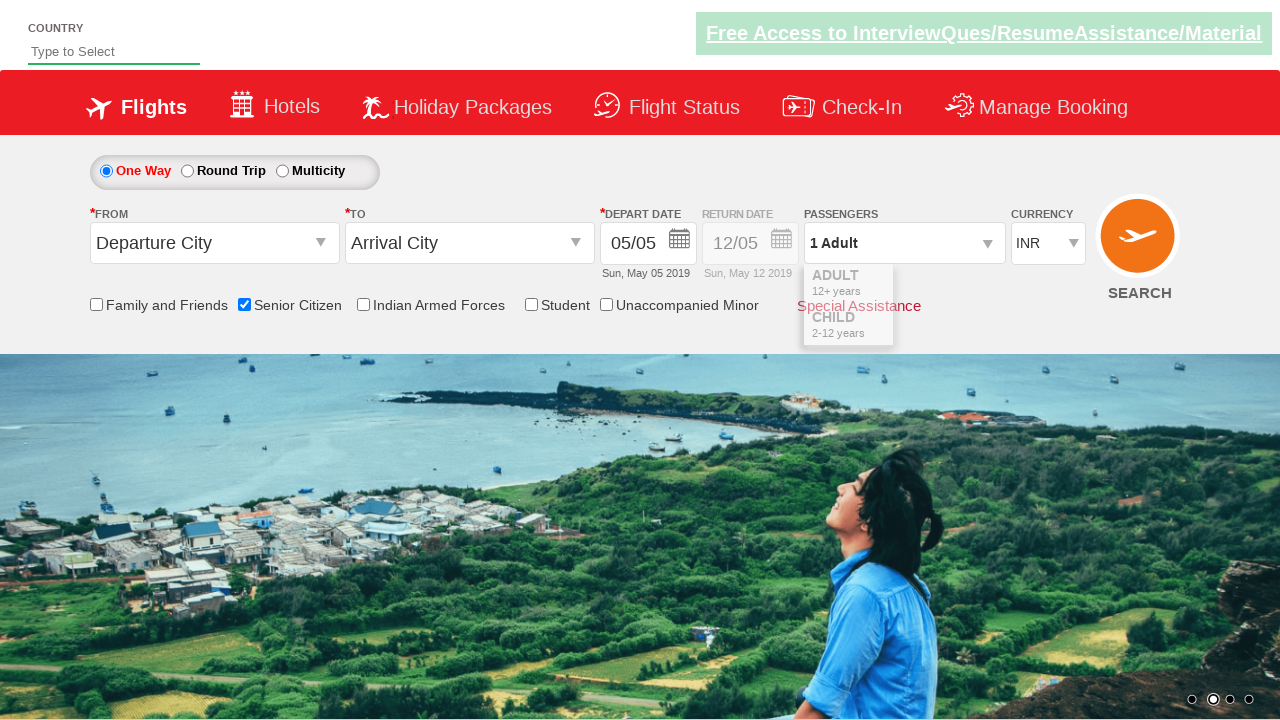

Clicked adult increment button (iteration 1 of 4) at (982, 288) on #hrefIncAdt
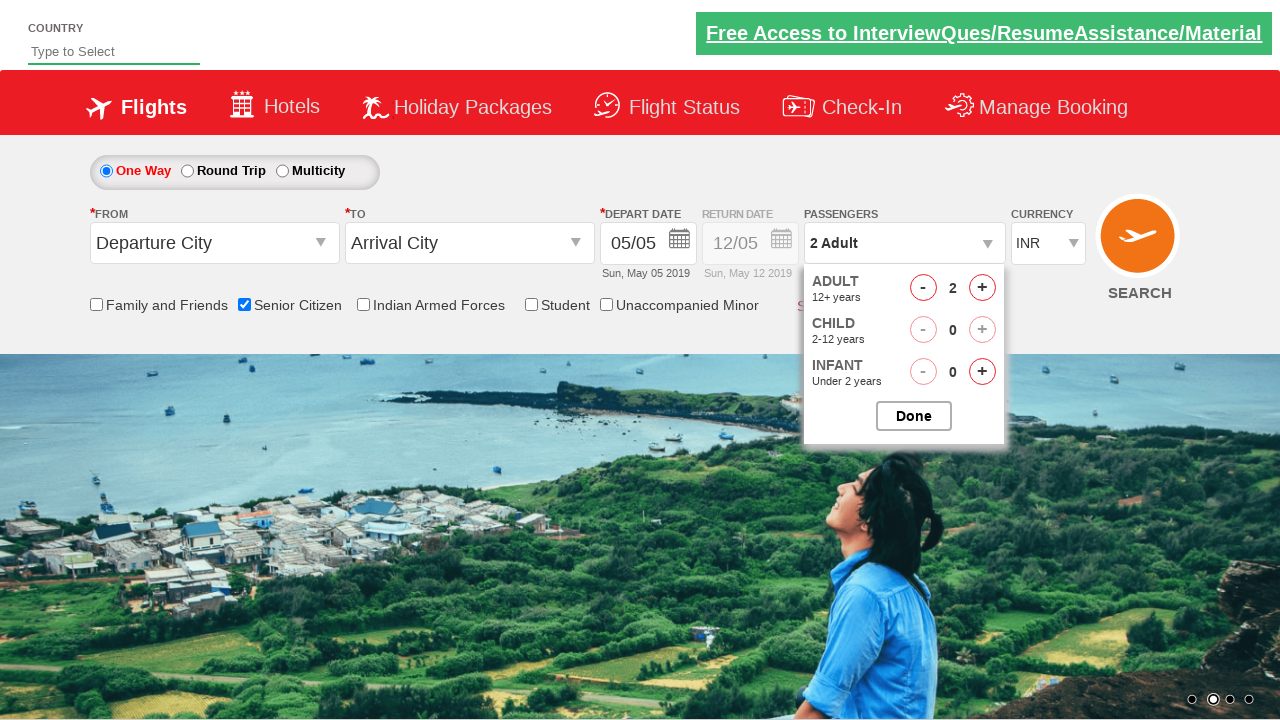

Clicked adult increment button (iteration 2 of 4) at (982, 288) on #hrefIncAdt
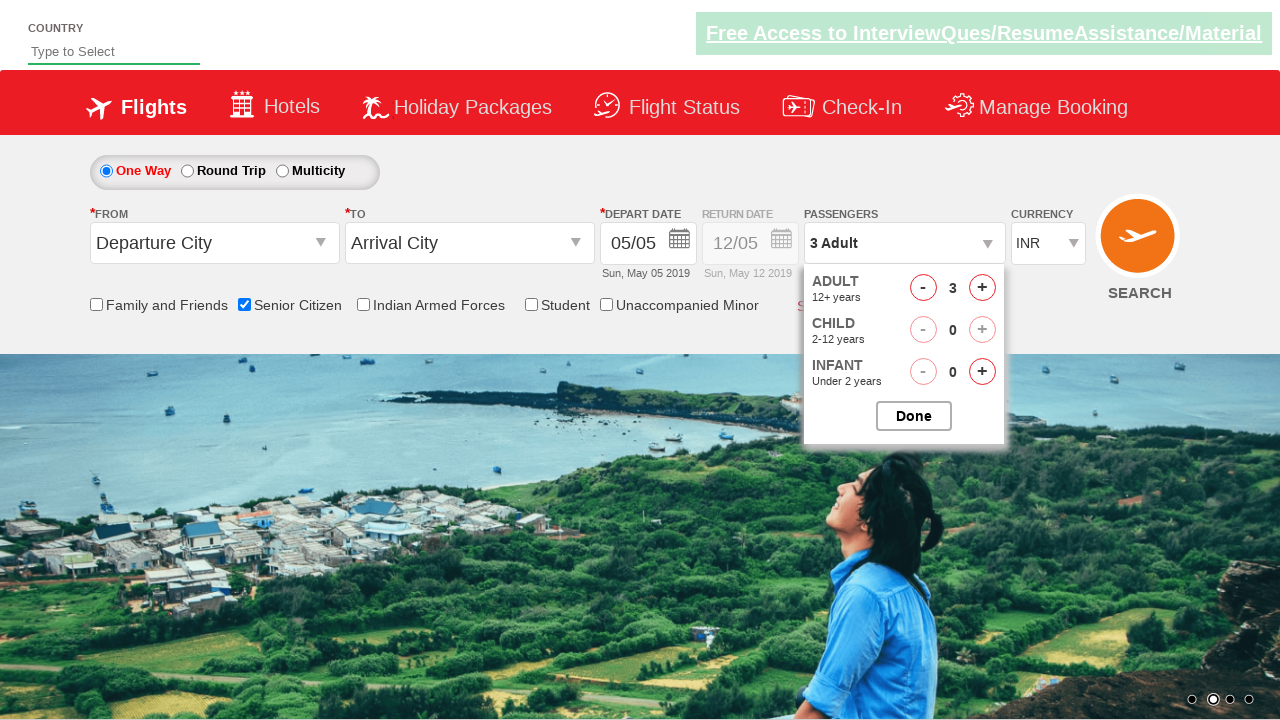

Clicked adult increment button (iteration 3 of 4) at (982, 288) on #hrefIncAdt
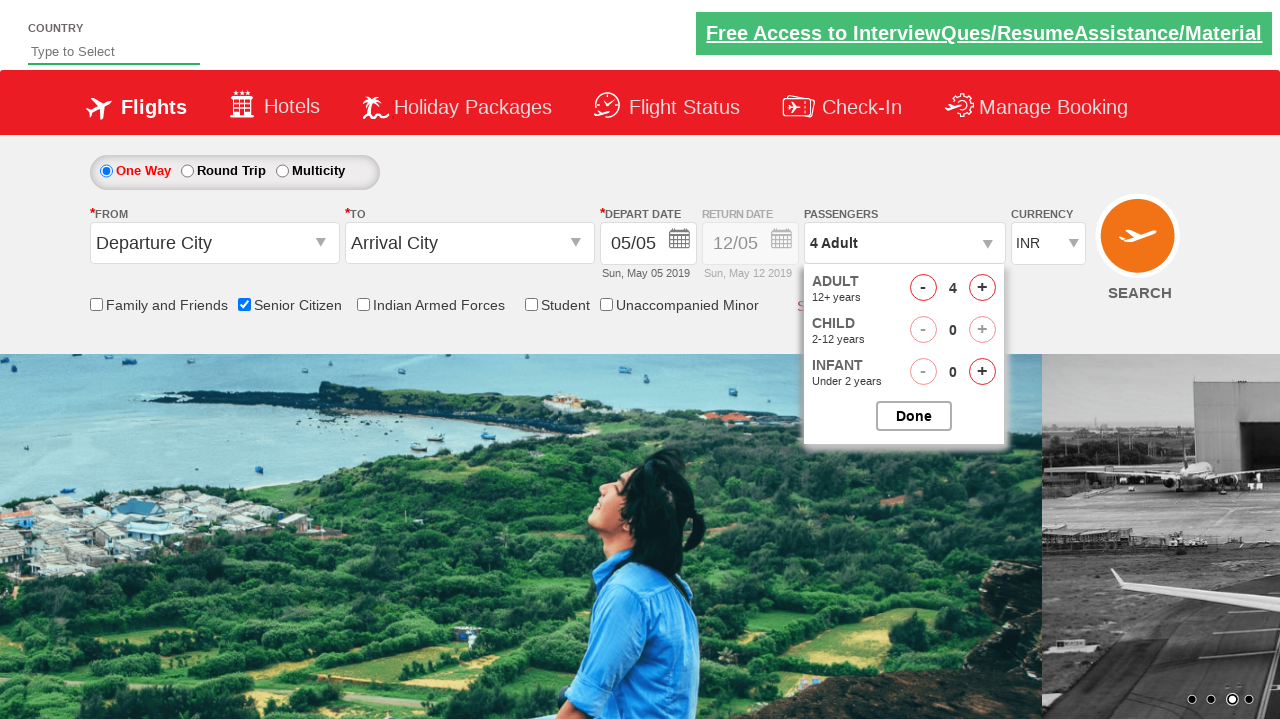

Clicked adult increment button (iteration 4 of 4) at (982, 288) on #hrefIncAdt
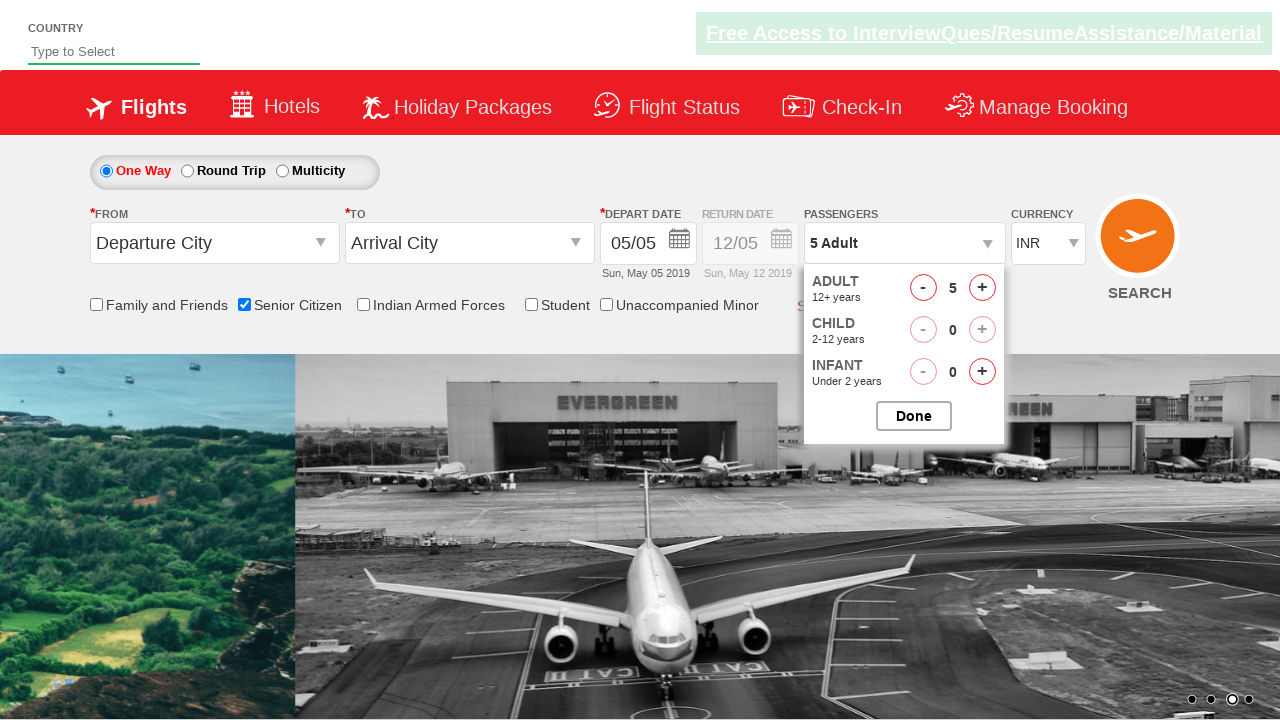

Closed passenger selection dropdown at (914, 416) on #btnclosepaxoption
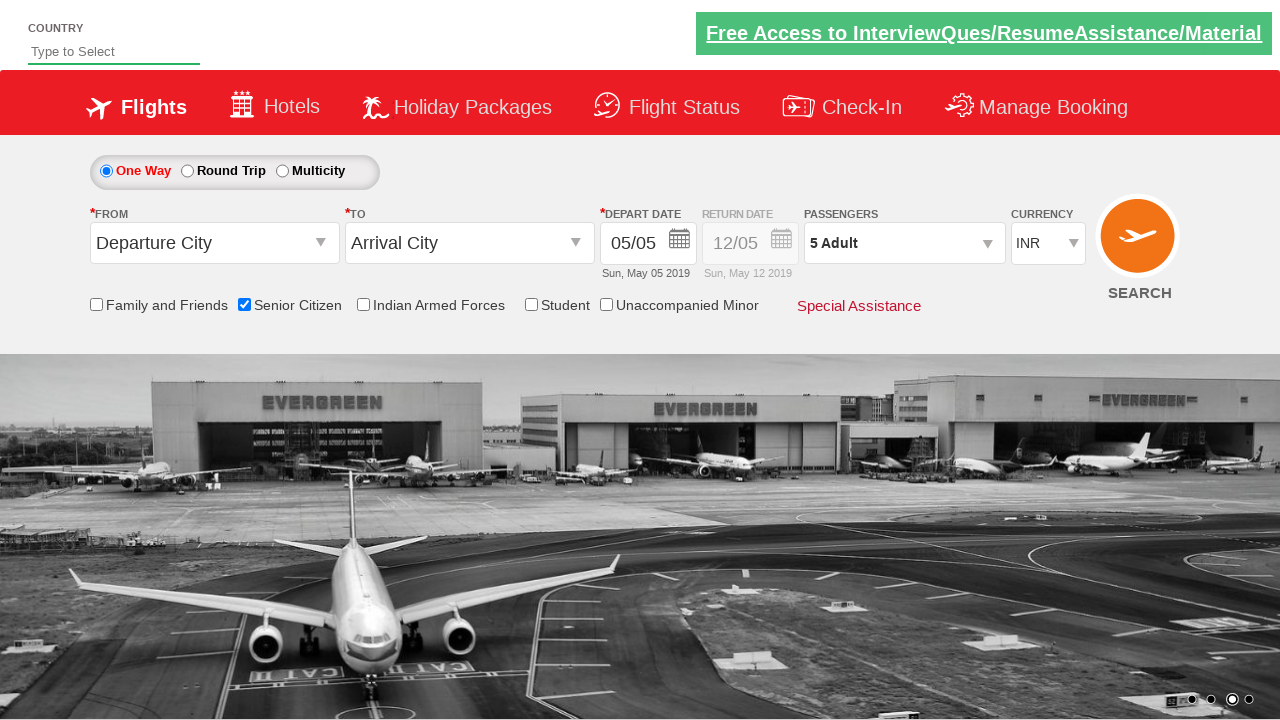

Verified passenger count text displays '5 Adult'
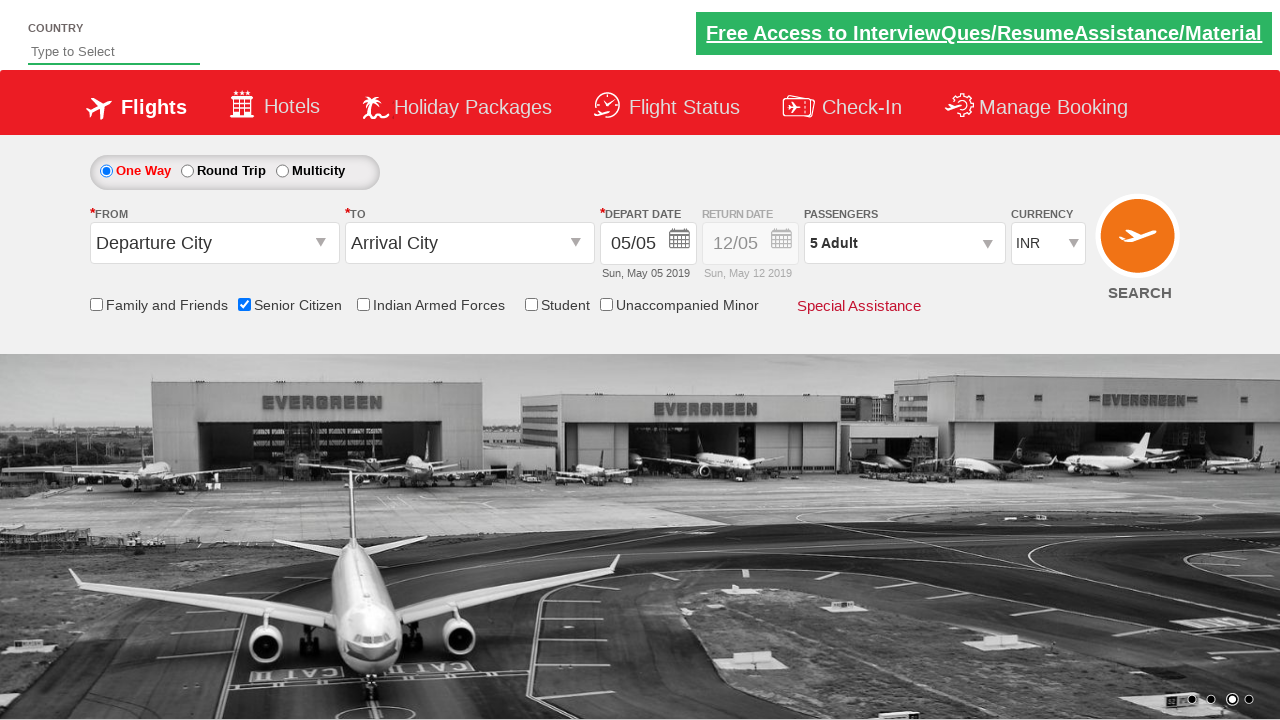

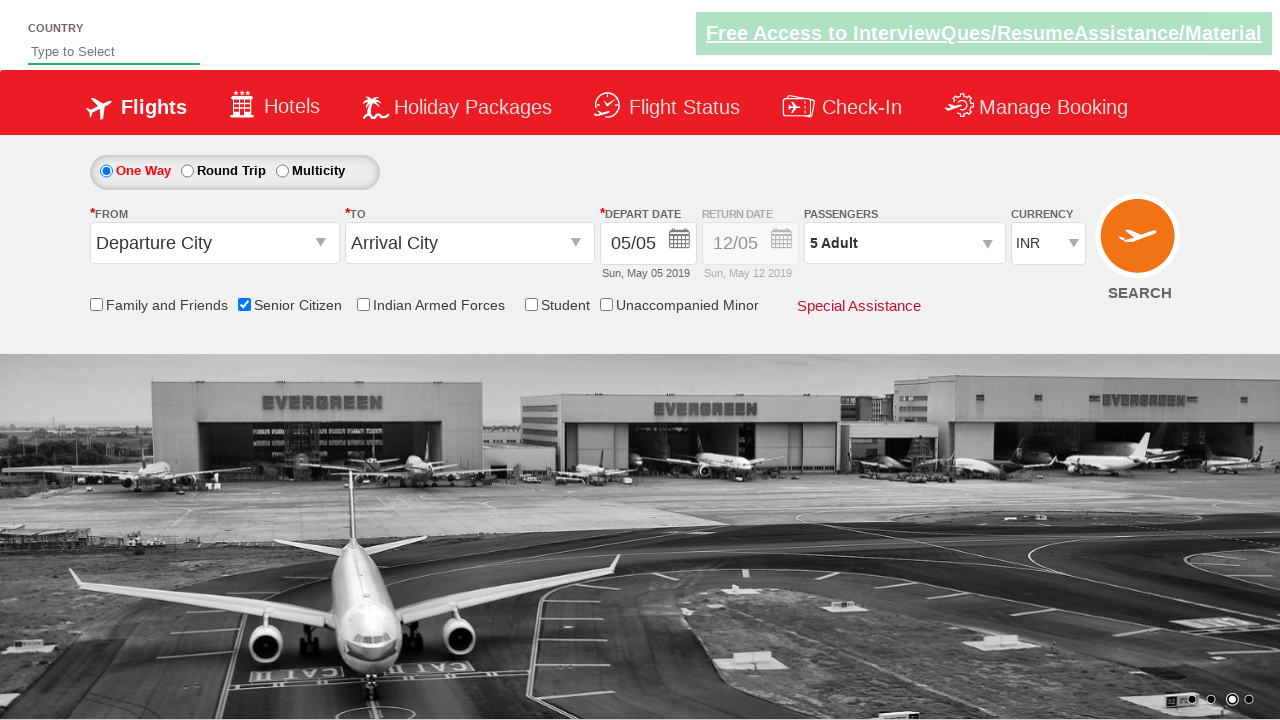